Navigates to w3schools JavaScript popup tutorial page, locates all "Try it Yourself" buttons/links, and clicks each one to demonstrate element interaction with multiple matching elements.

Starting URL: https://www.w3schools.com/js/js_popup.asp

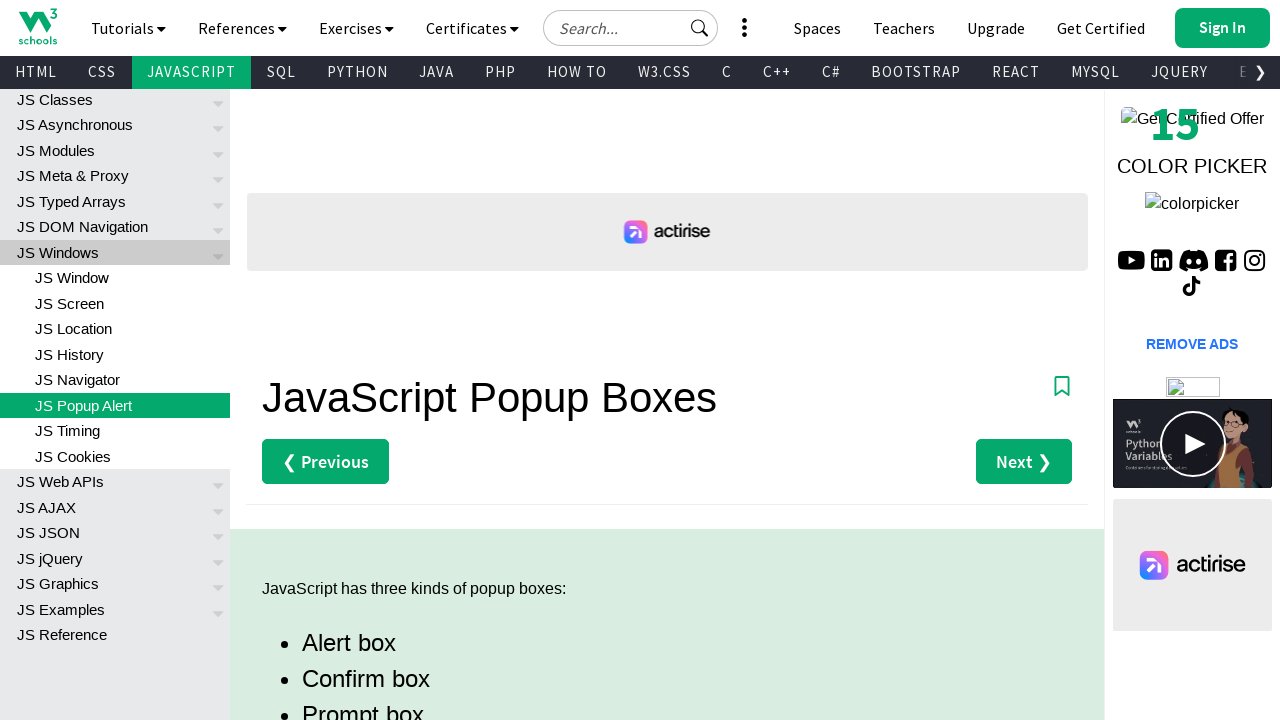

Waited for links to load on W3Schools JavaScript popup tutorial page
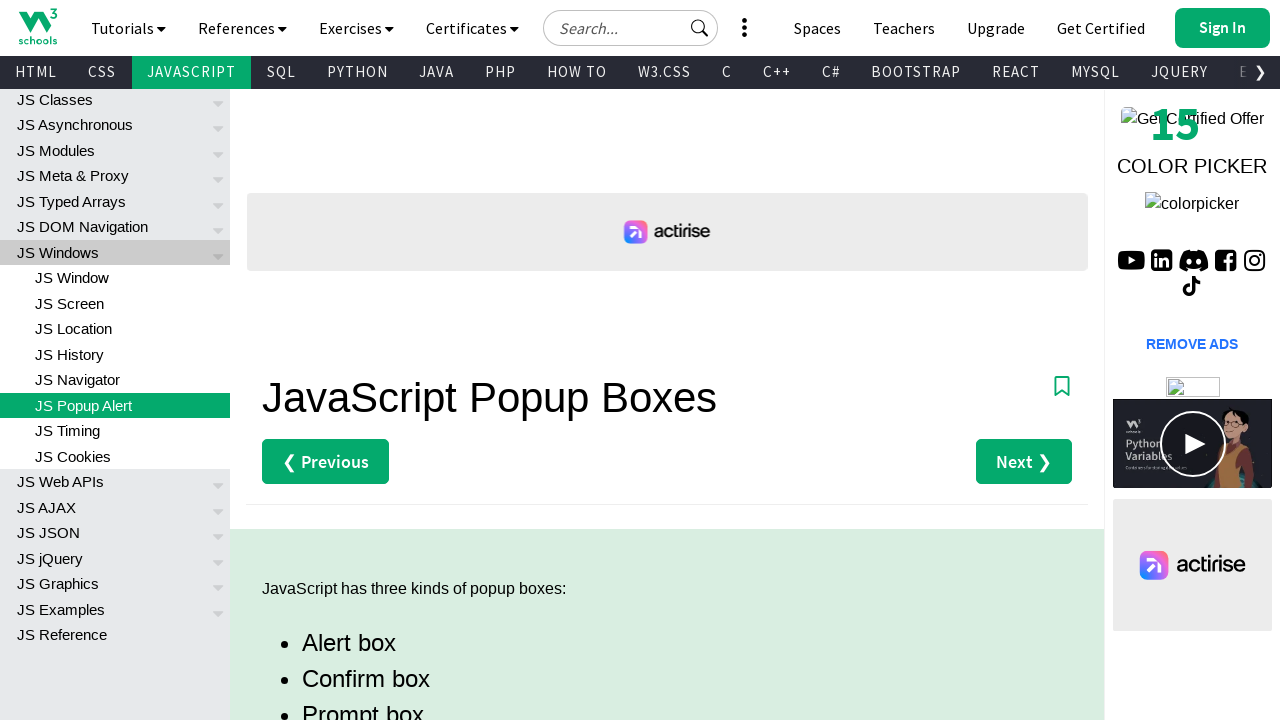

Located all 'Try it Yourself' buttons on the page
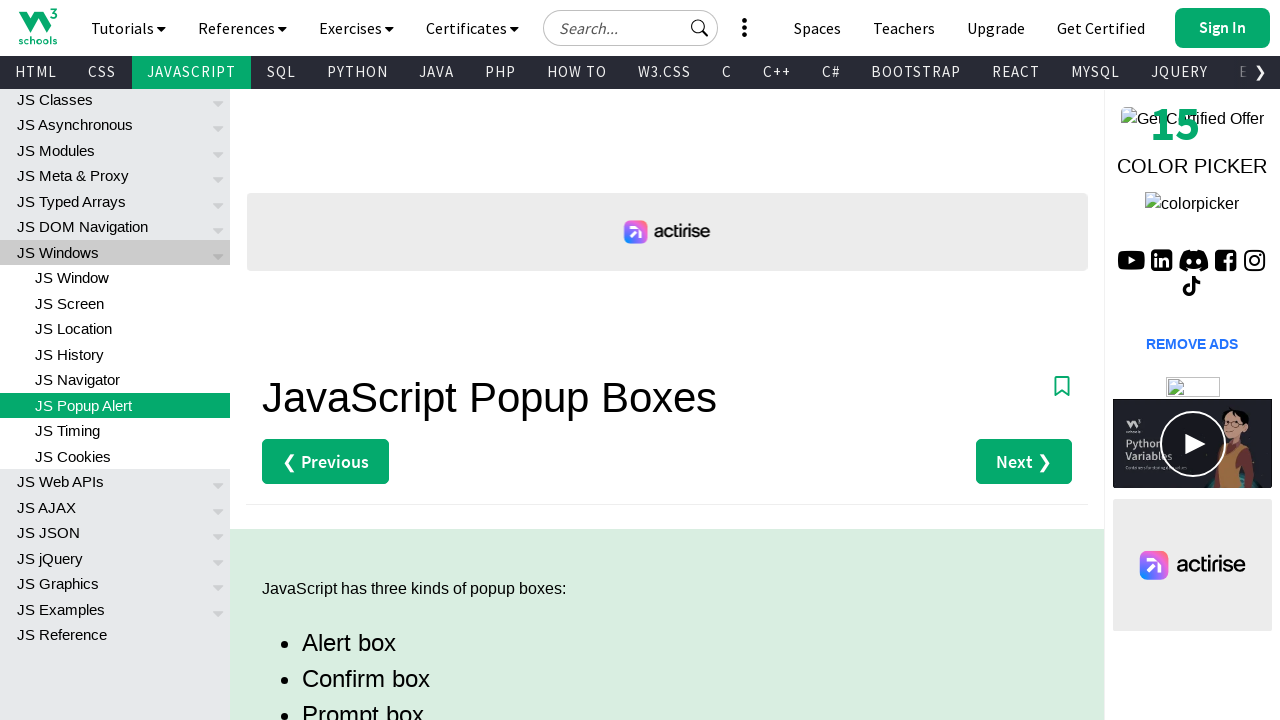

Found 4 'Try it Yourself' buttons
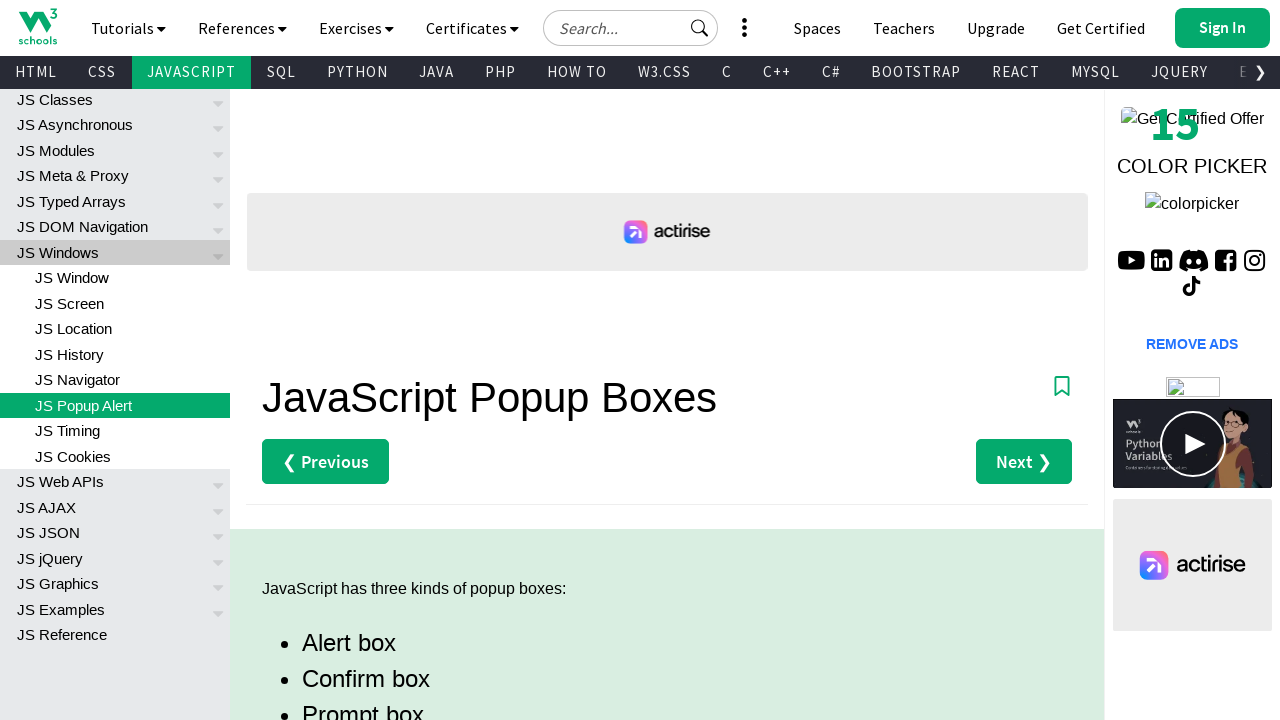

Clicked the first 'Try it Yourself' button at (334, 360) on xpath=//a[contains(text(), 'Try it Yourself')] >> nth=0
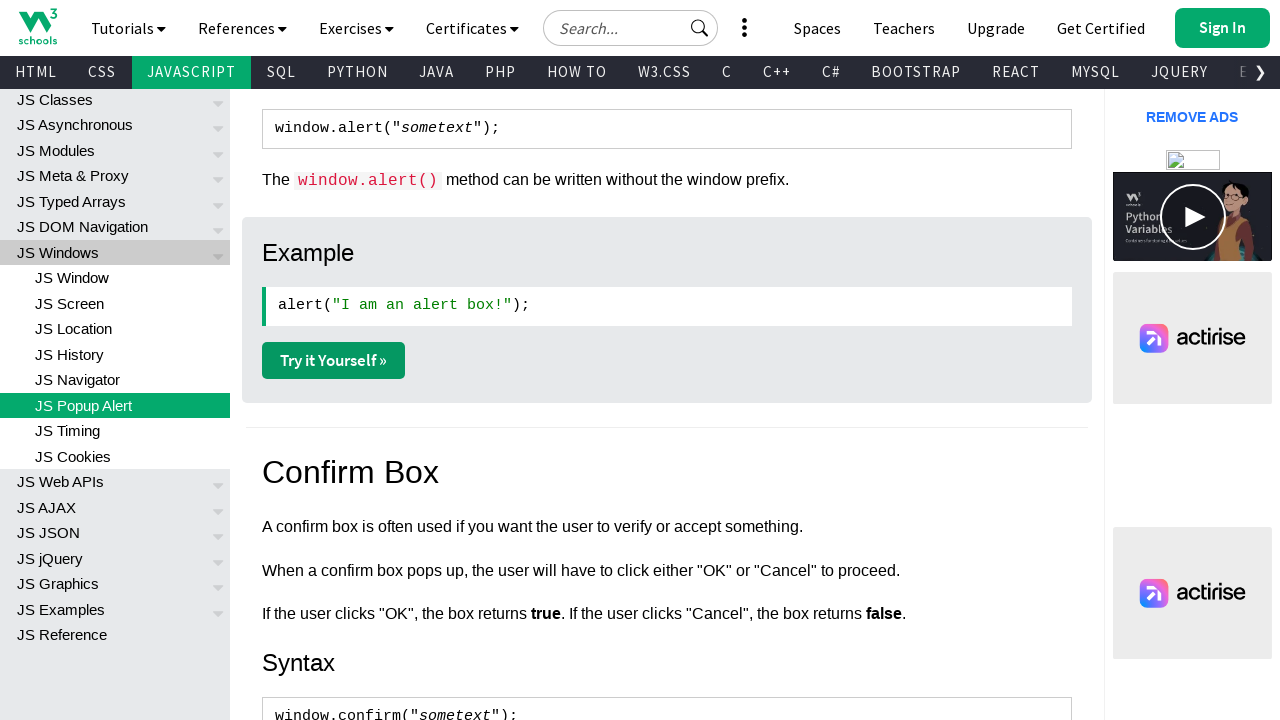

Waited for new page to load after clicking 'Try it Yourself' button
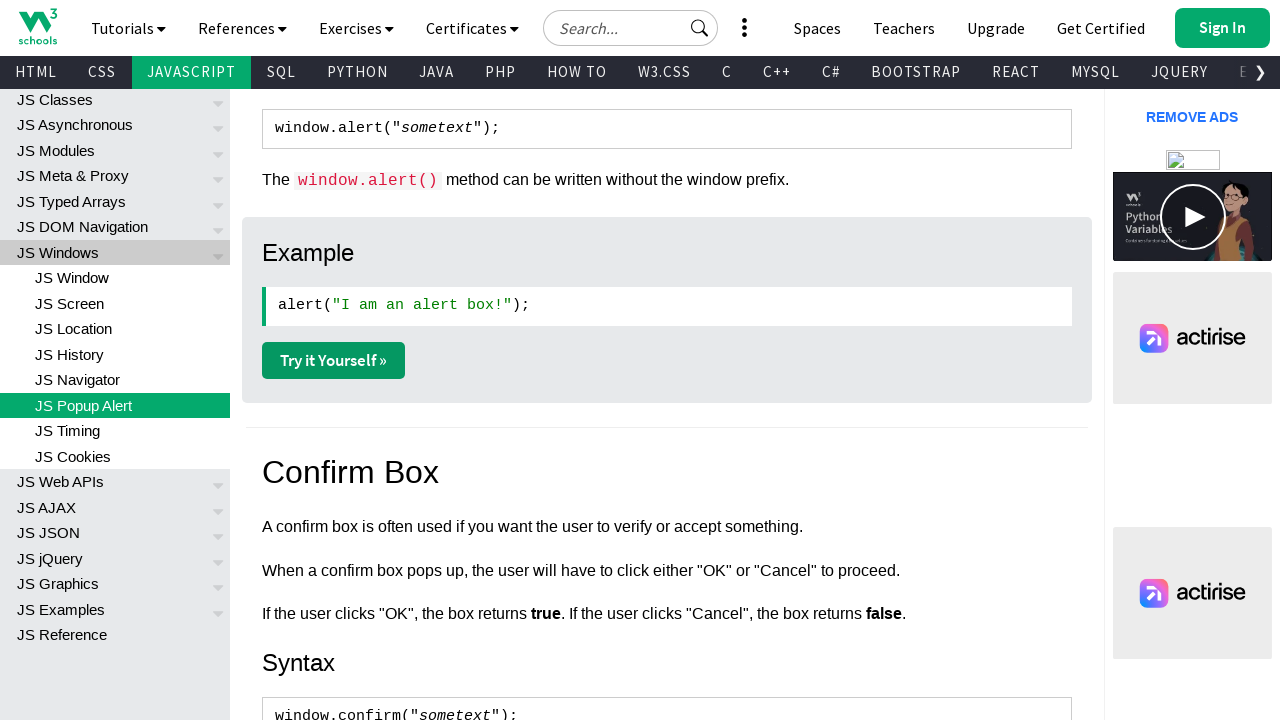

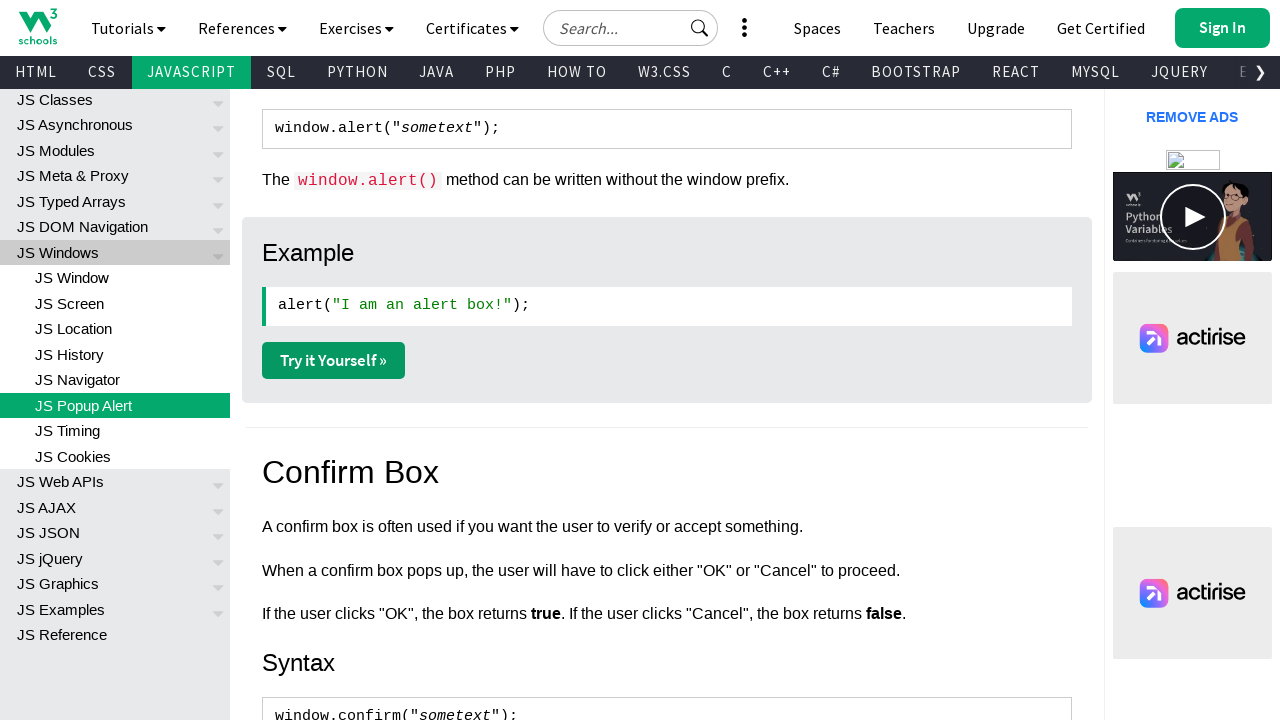